Simply navigates to the Airbnb homepage

Starting URL: https://www.airbnb.co.in/?locale=en&_set_bev_on_new_domain=1699857300_NTYzM2YzYjNmOTUx

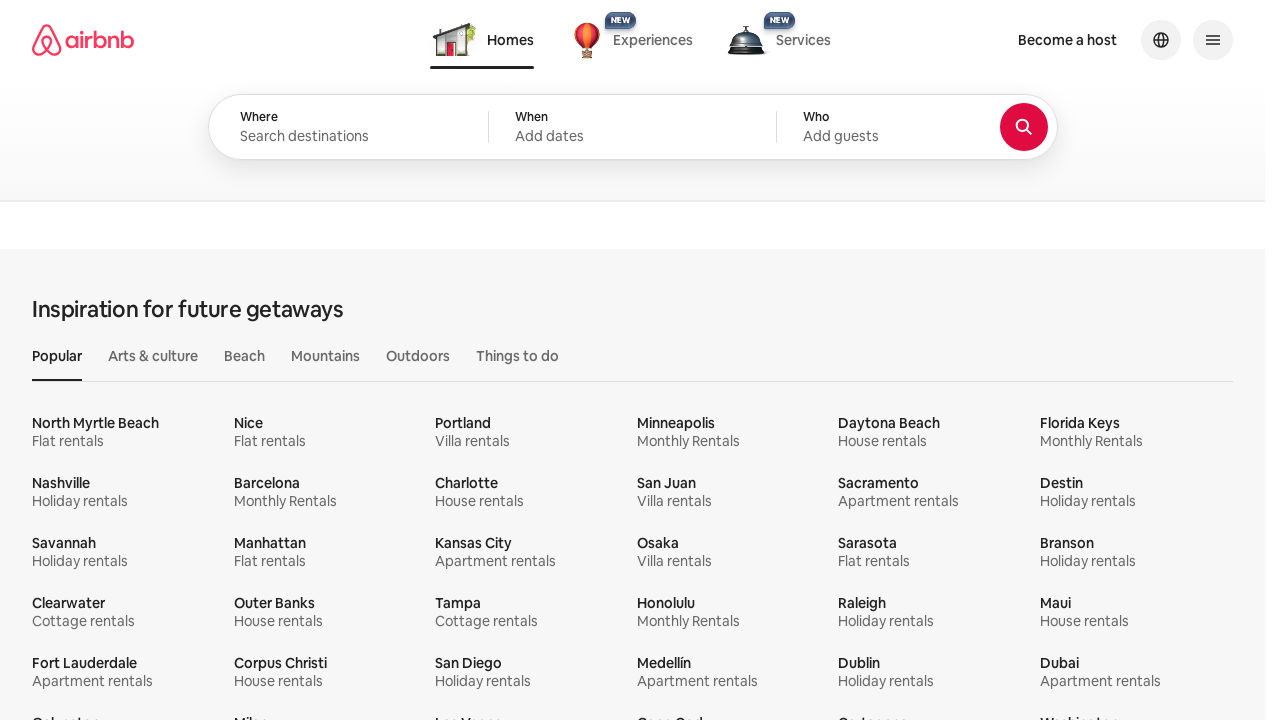

Navigated to Airbnb homepage
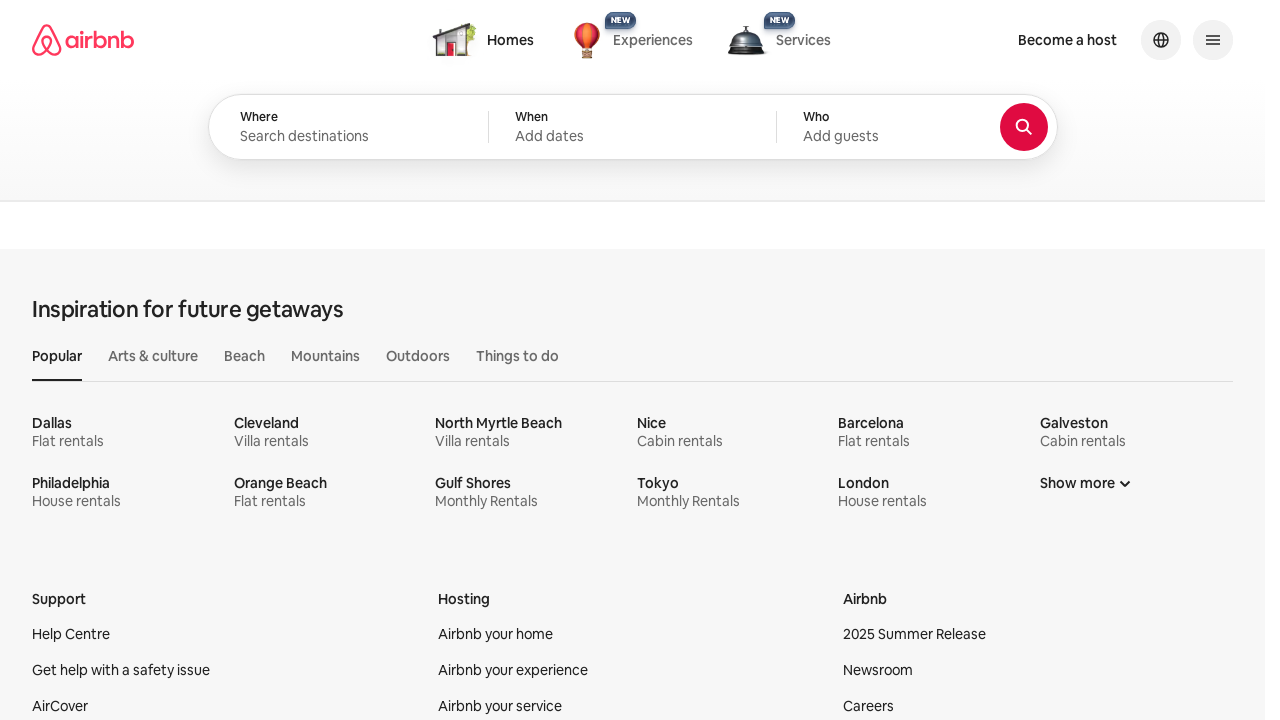

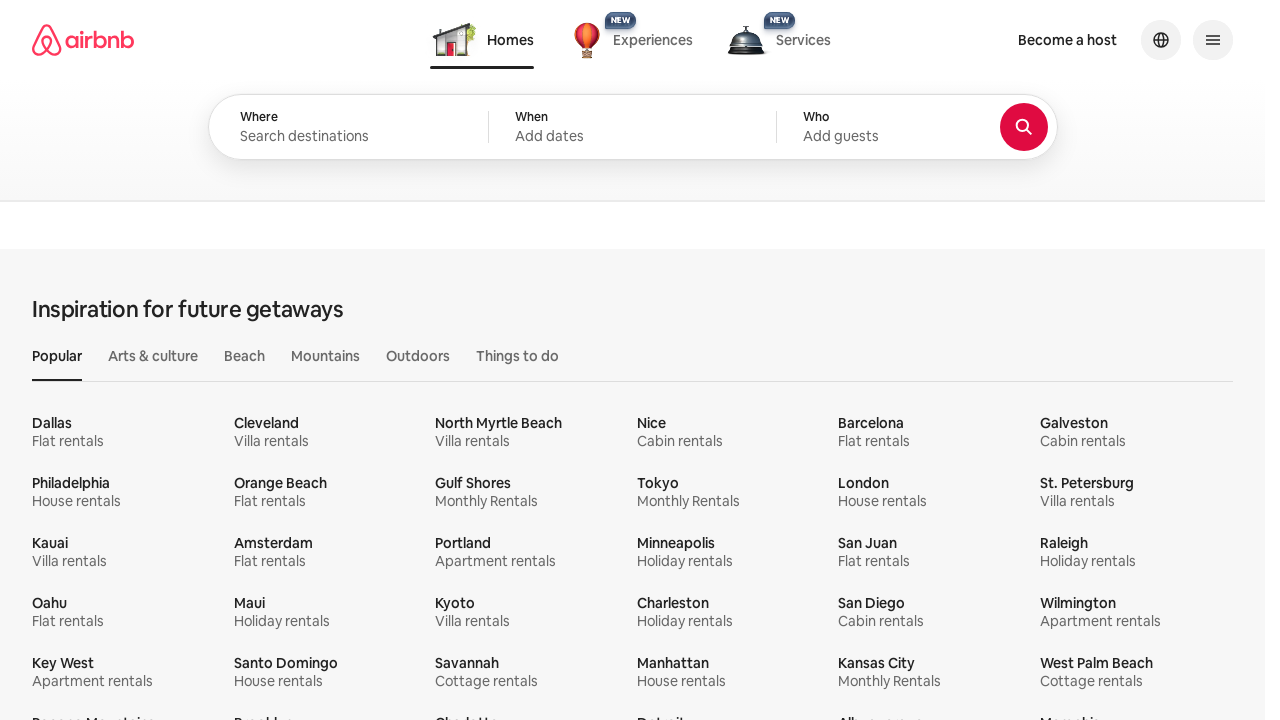